Tests the traveler selection dropdown on EaseMyTrip by opening the traveler picker and incrementing adults, children, and infants counts using loop-based button clicks.

Starting URL: https://www.easemytrip.com/

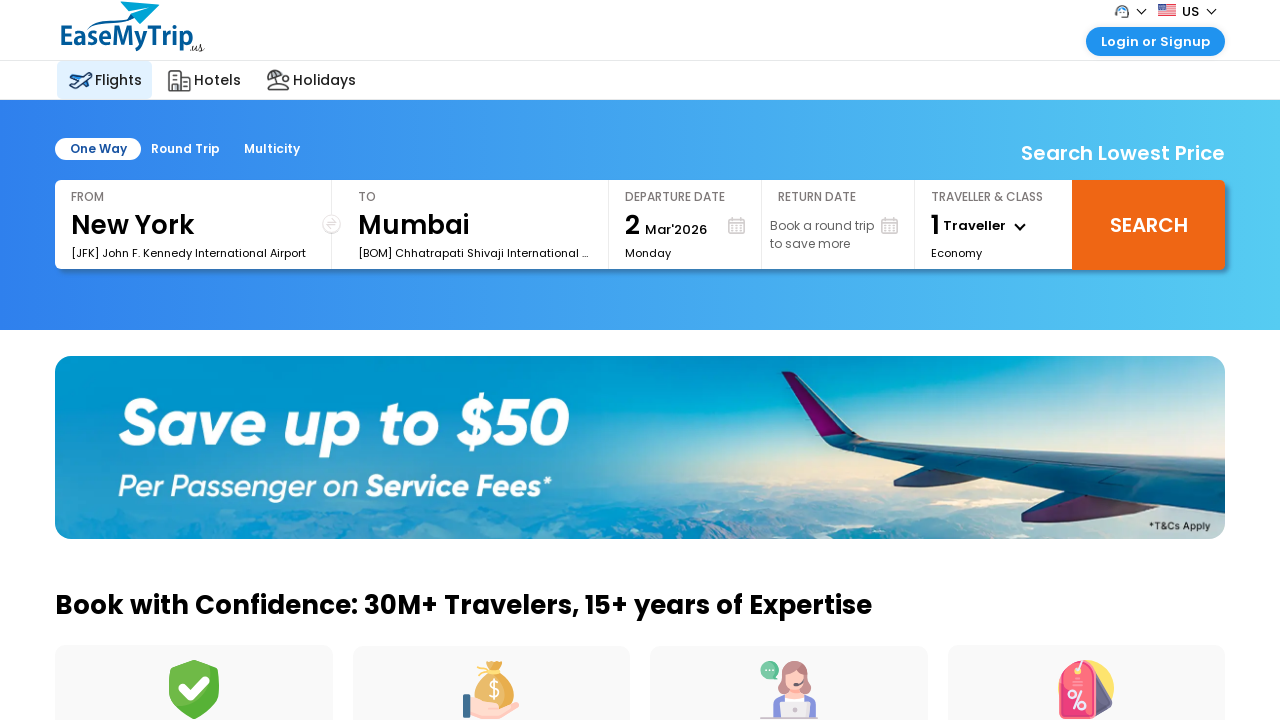

Retrieved initial traveler count from dropdown display
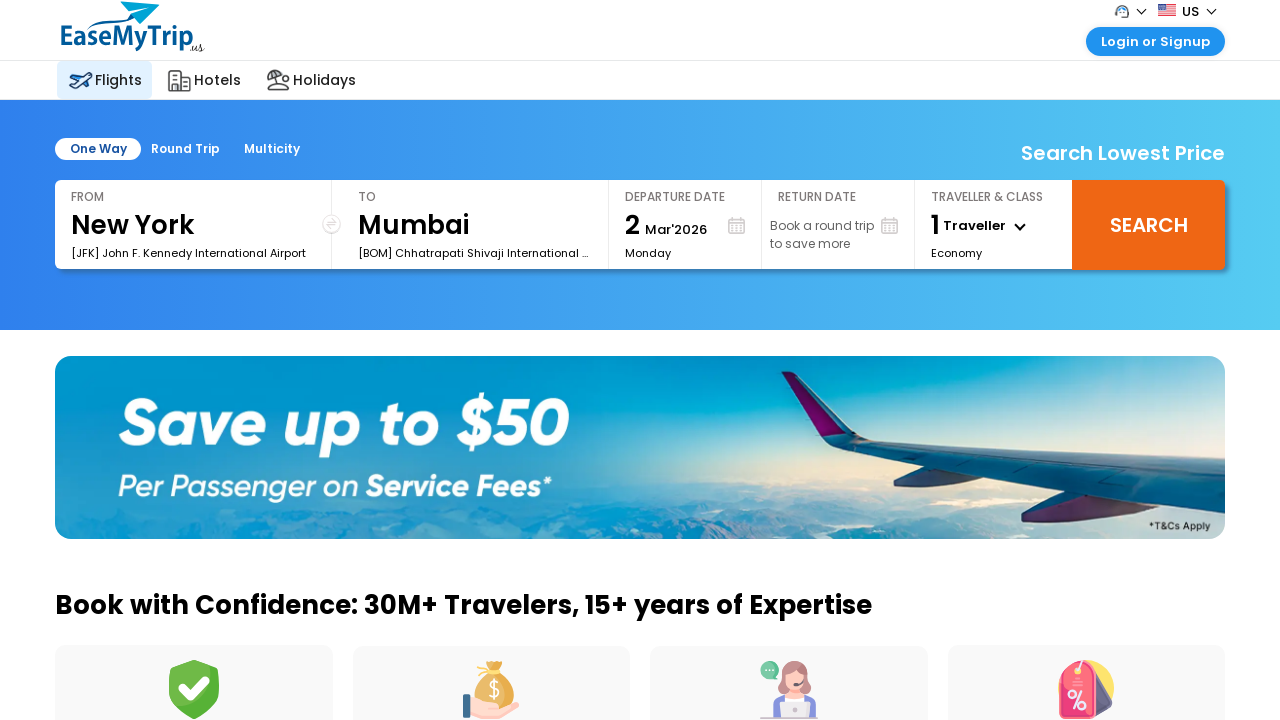

Clicked traveler dropdown to open traveler picker at (994, 226) on #ptravlrNo
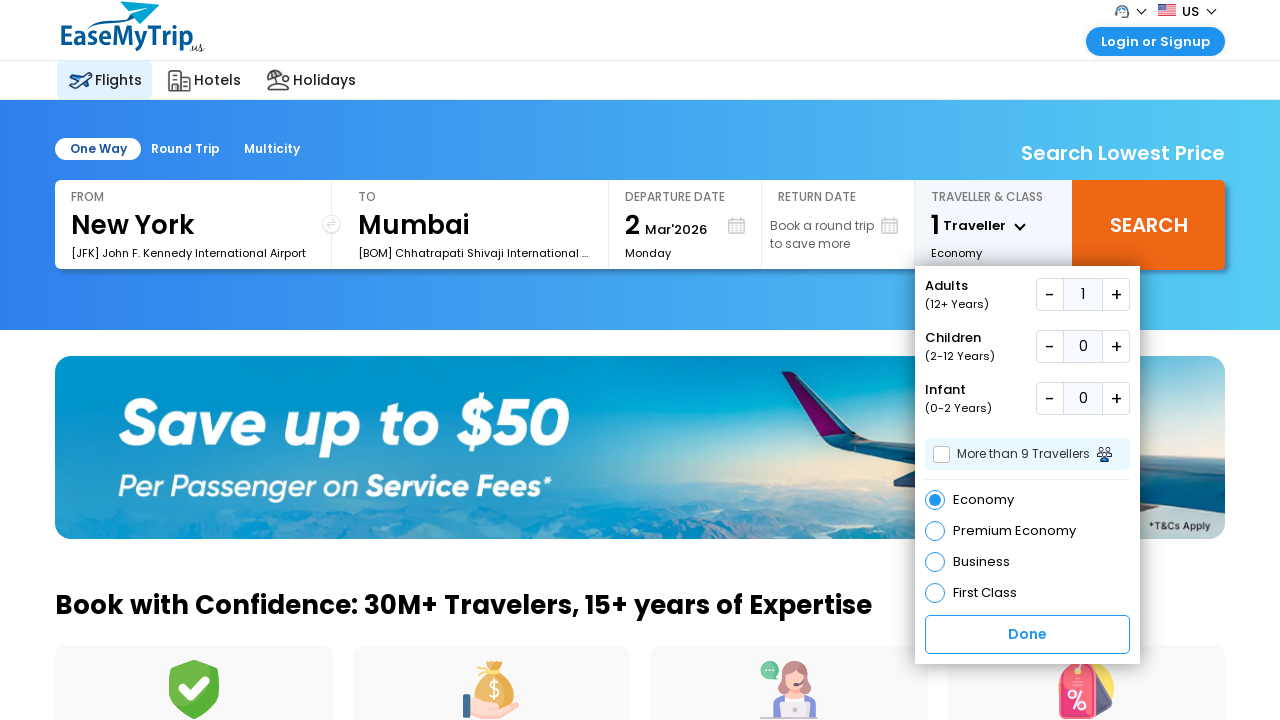

Waited for traveler picker dropdown to fully load
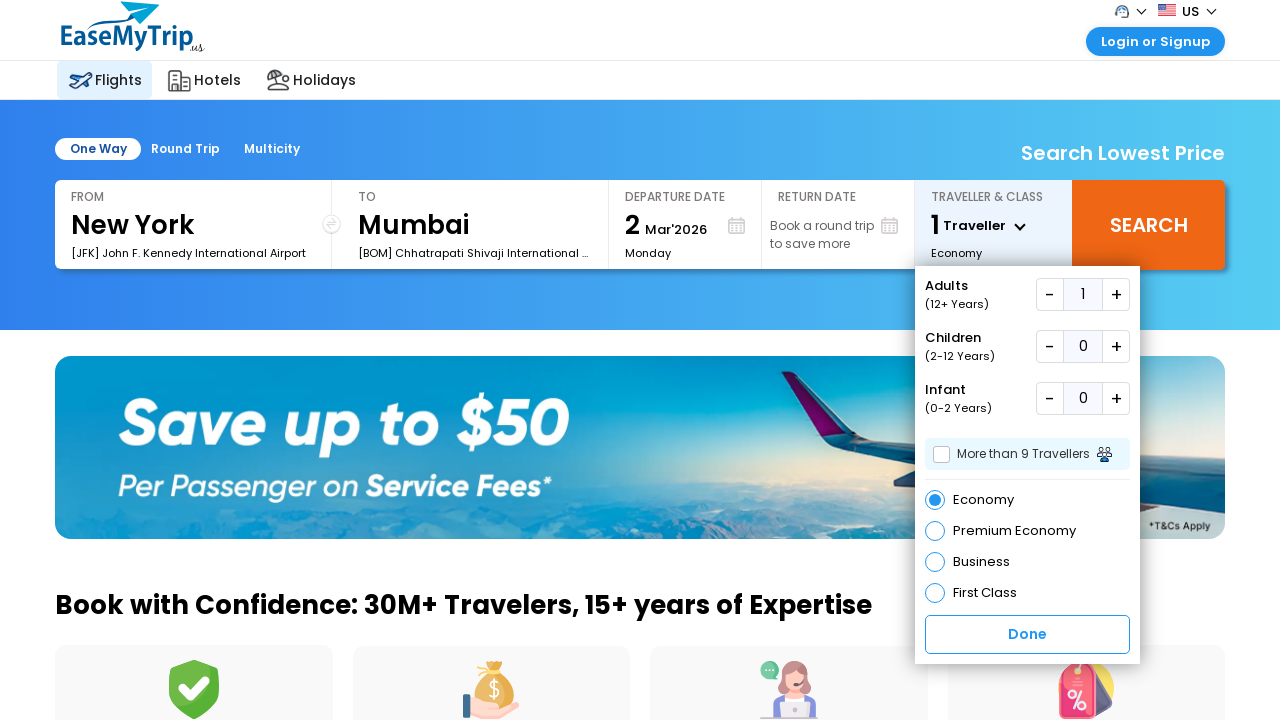

Waited before incrementing adults count (iteration 1/4)
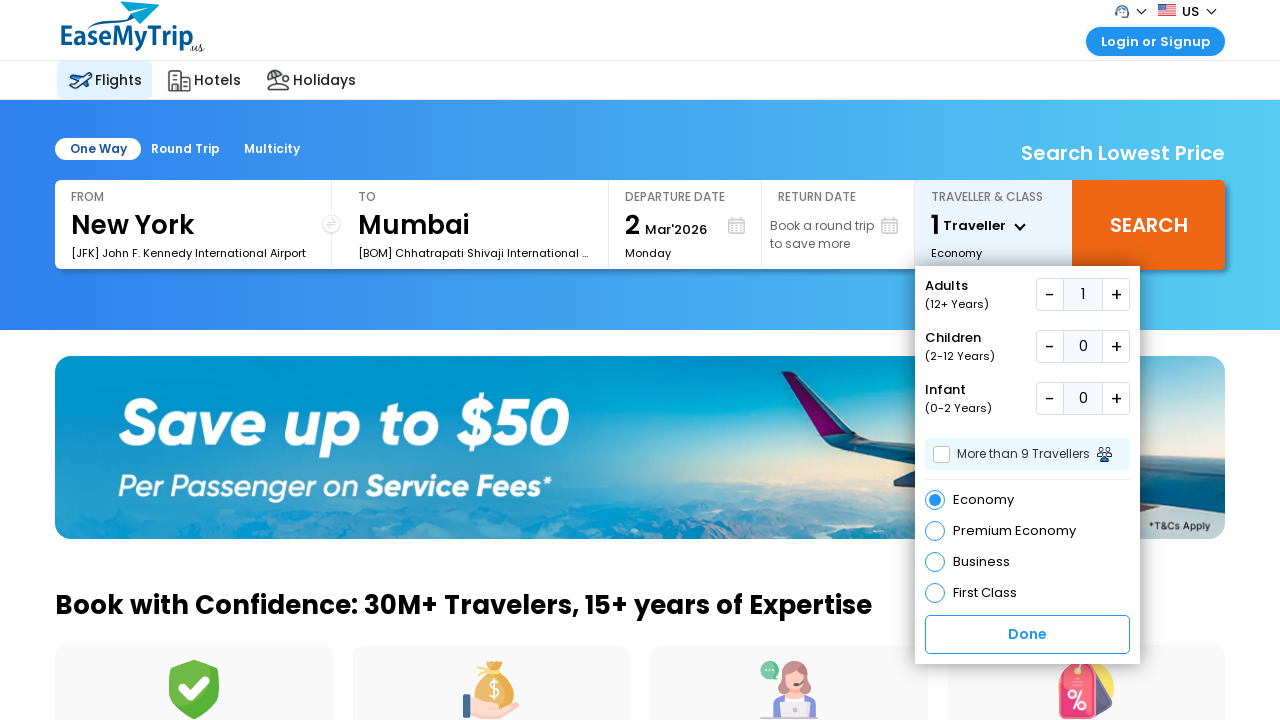

Clicked add button to increment adult count (iteration 1/4) at (1116, 294) on button#add.add.plus_box1
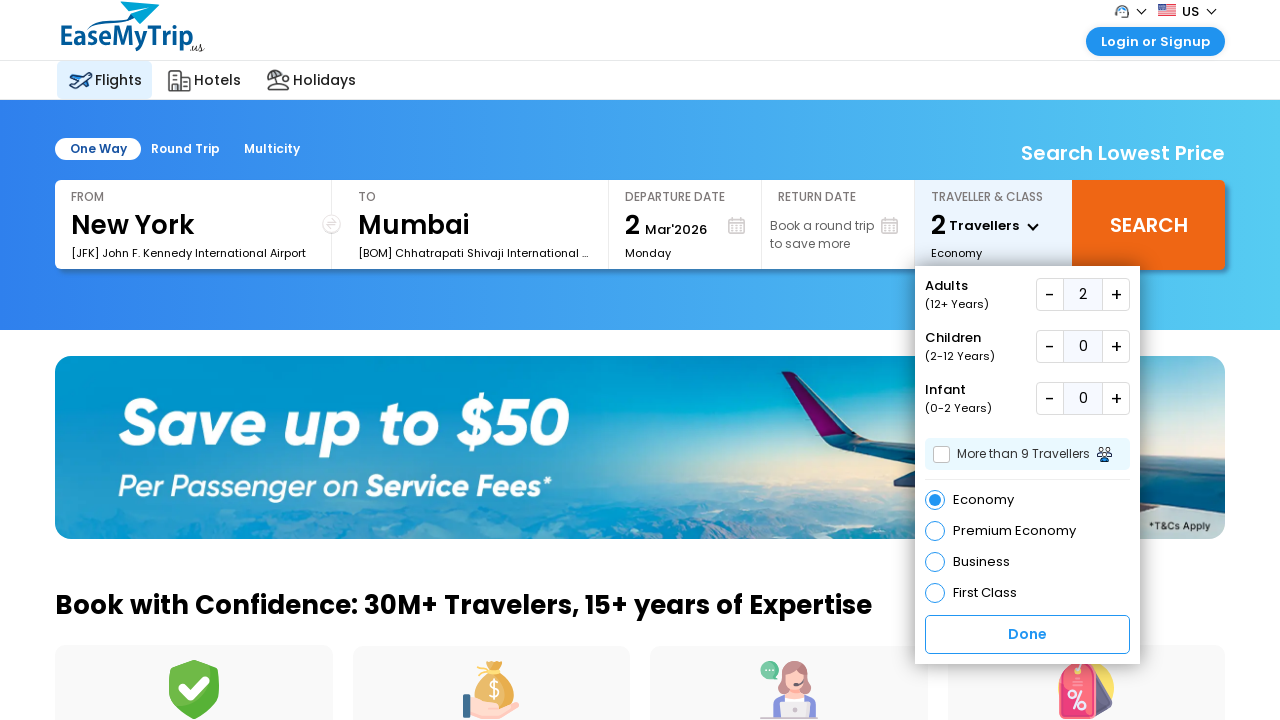

Waited before incrementing adults count (iteration 2/4)
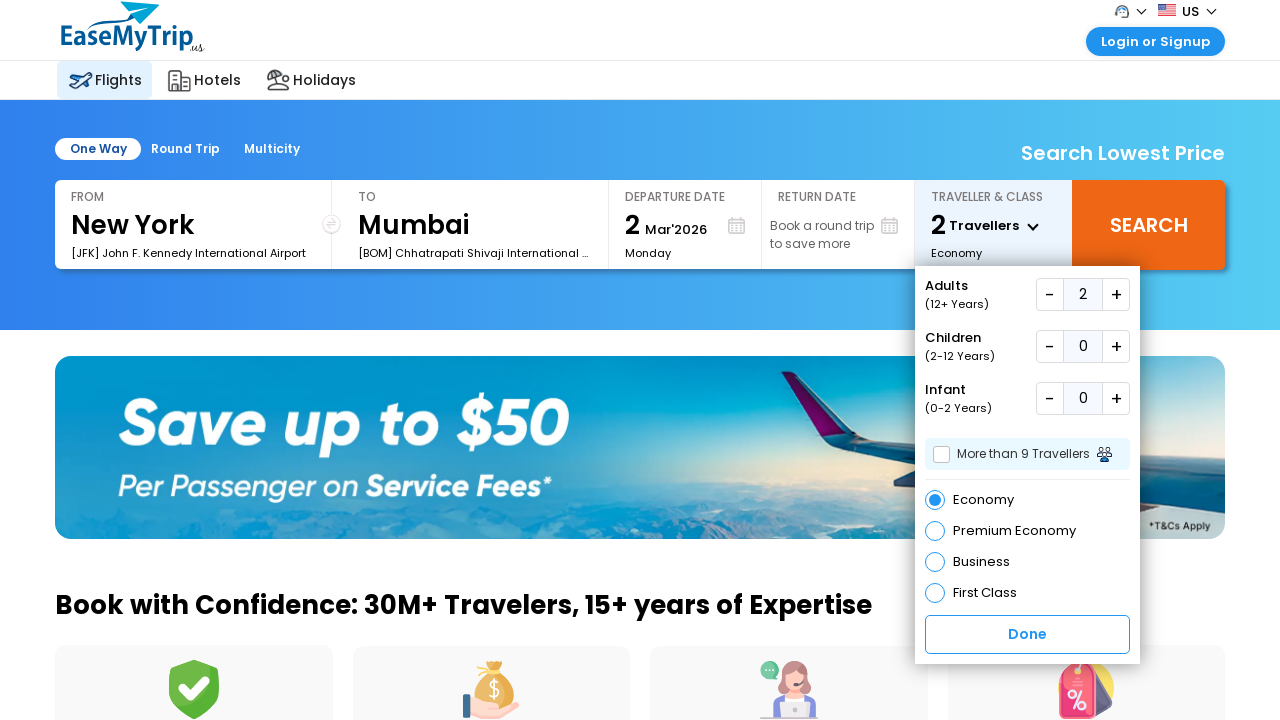

Clicked add button to increment adult count (iteration 2/4) at (1116, 294) on button#add.add.plus_box1
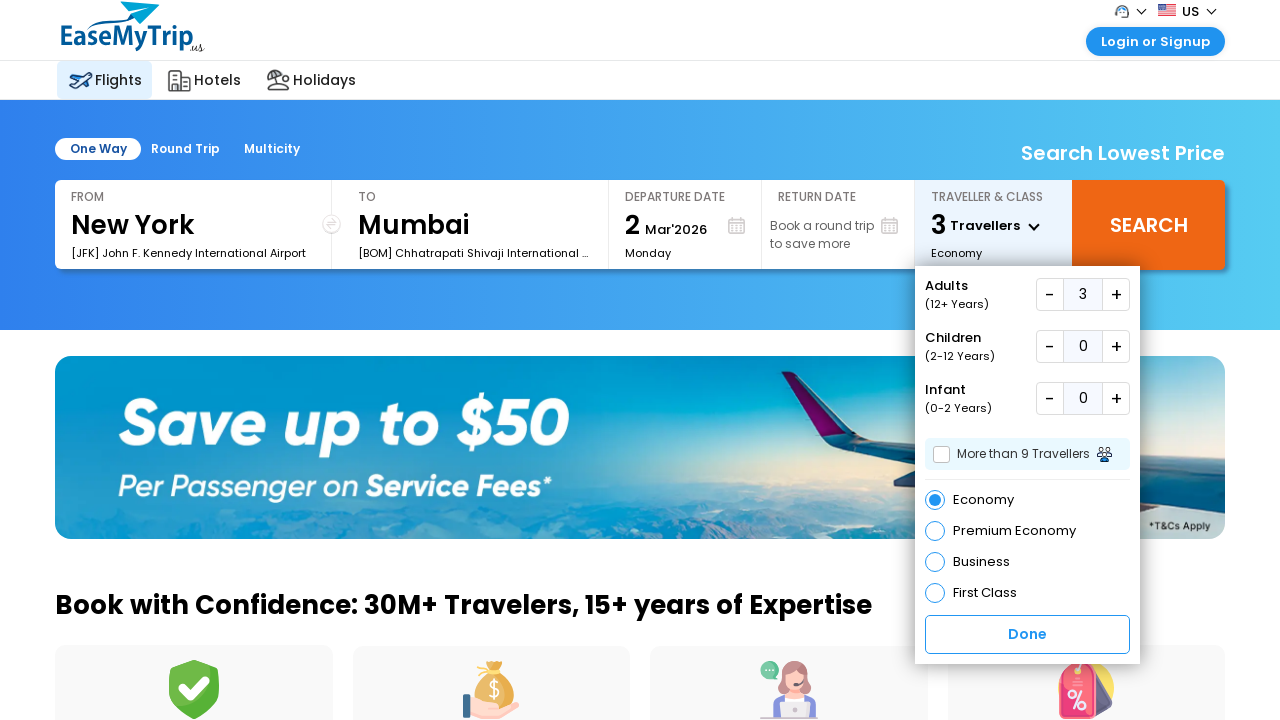

Waited before incrementing adults count (iteration 3/4)
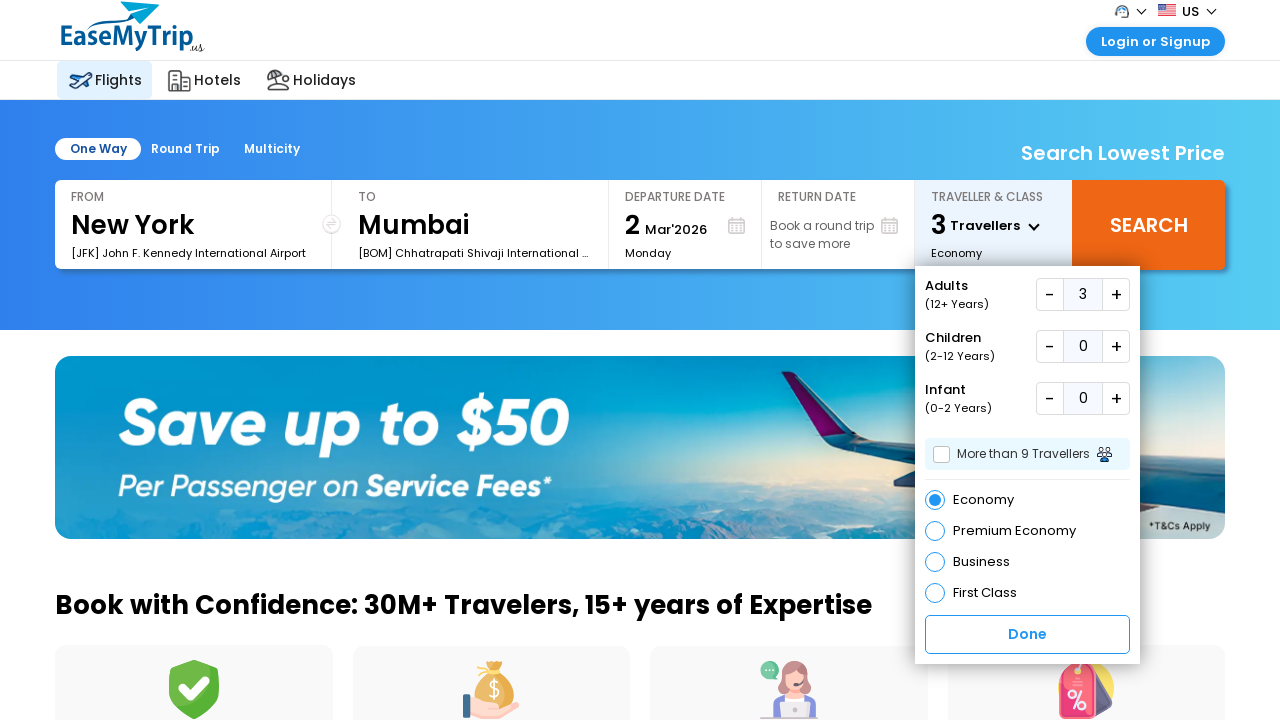

Clicked add button to increment adult count (iteration 3/4) at (1116, 294) on button#add.add.plus_box1
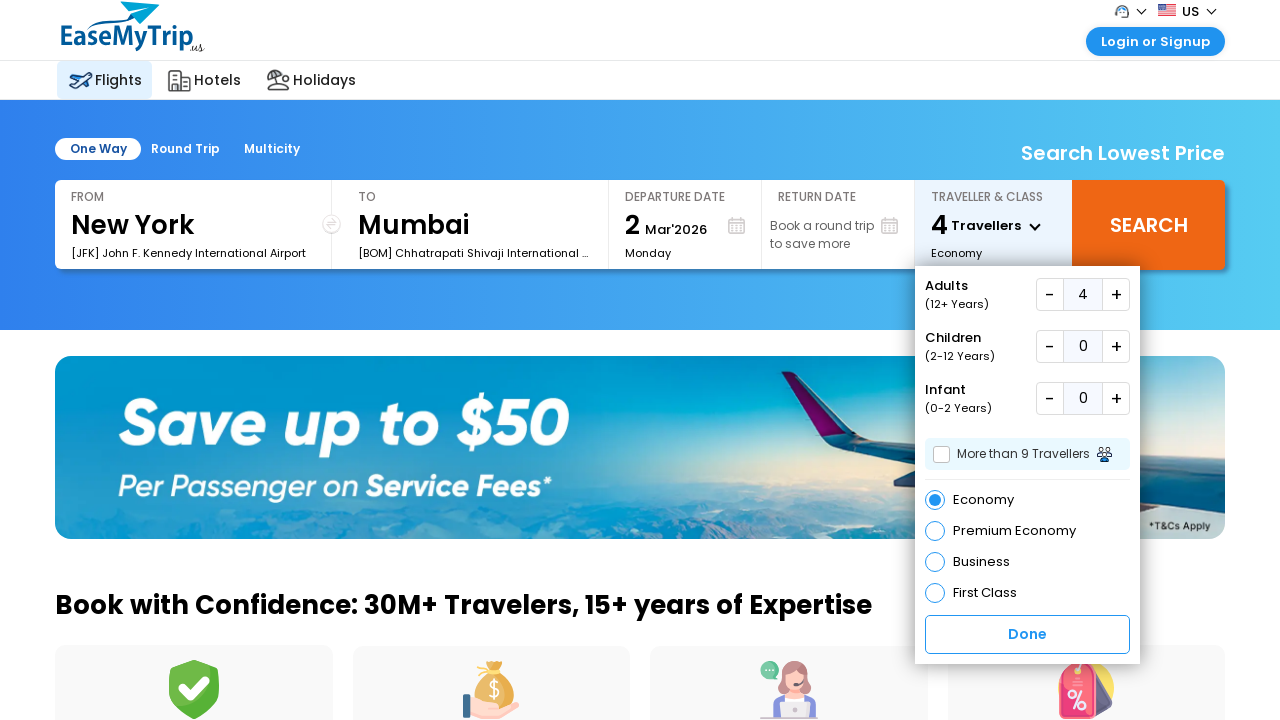

Waited before incrementing adults count (iteration 4/4)
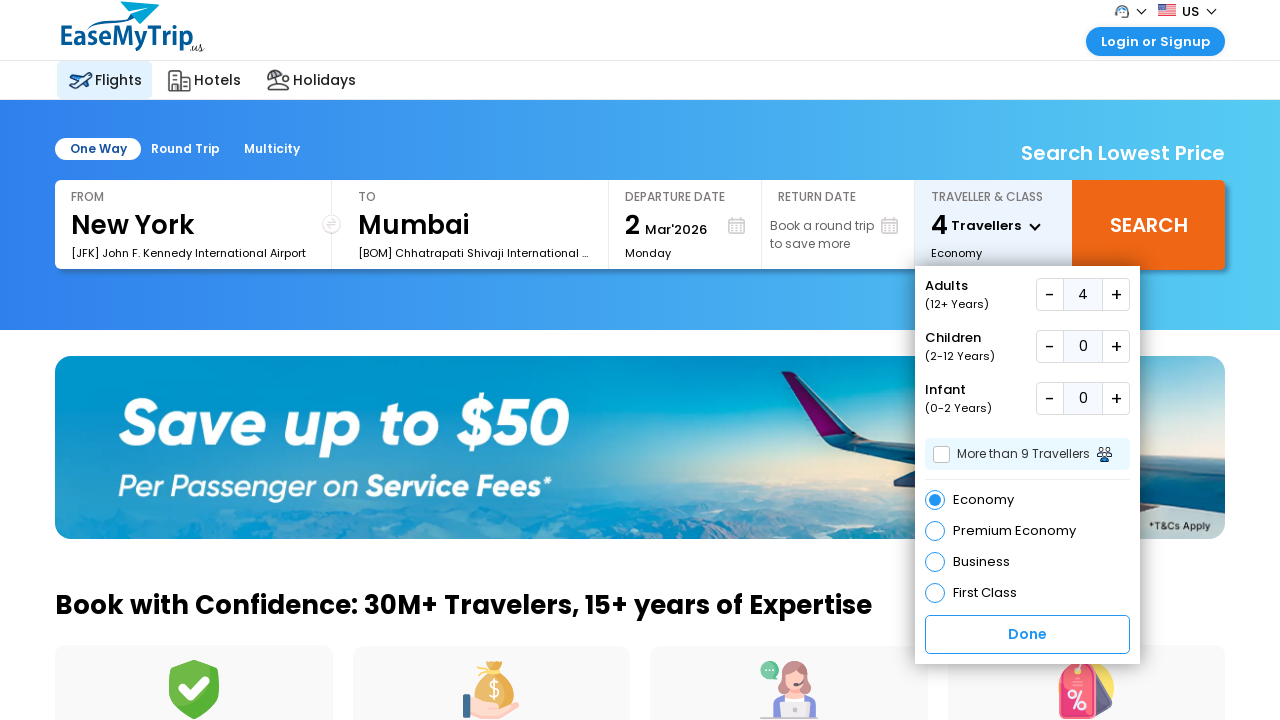

Clicked add button to increment adult count (iteration 4/4) at (1116, 294) on button#add.add.plus_box1
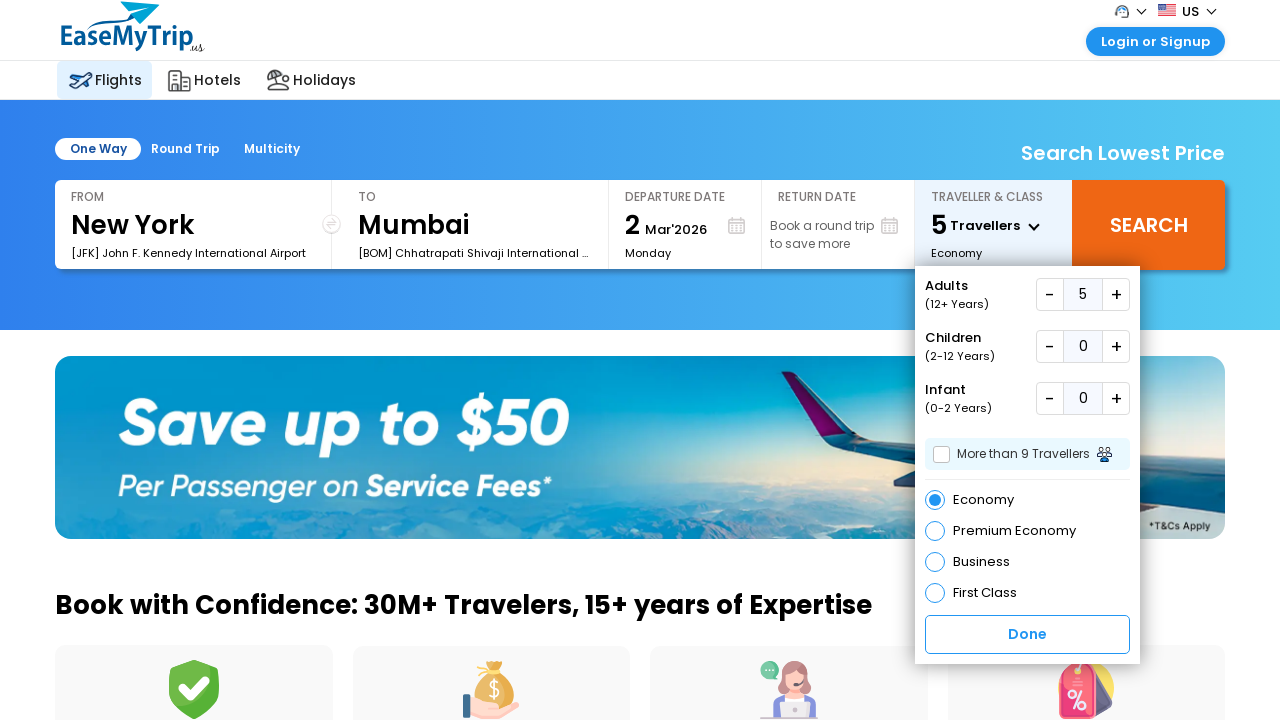

Waited before incrementing children count (iteration 1/3)
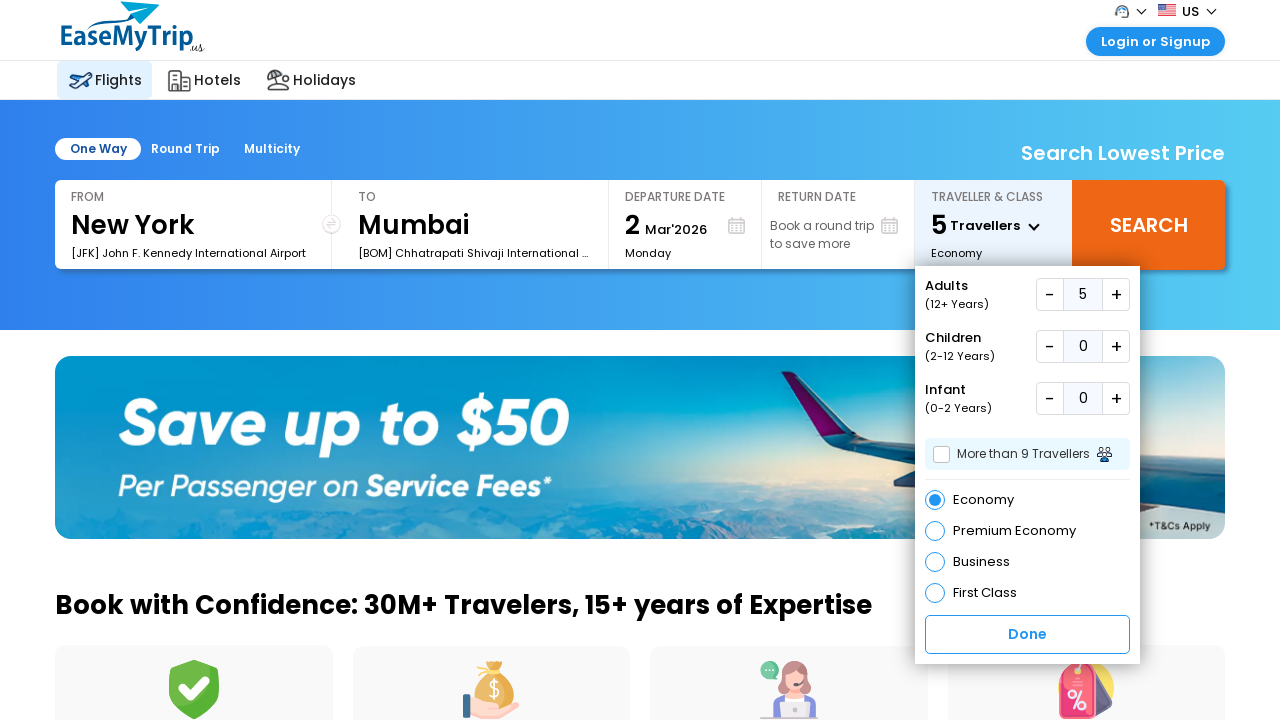

Clicked add button to increment children count (iteration 1/3) at (1116, 346) on button#add.add.plus_boxChd
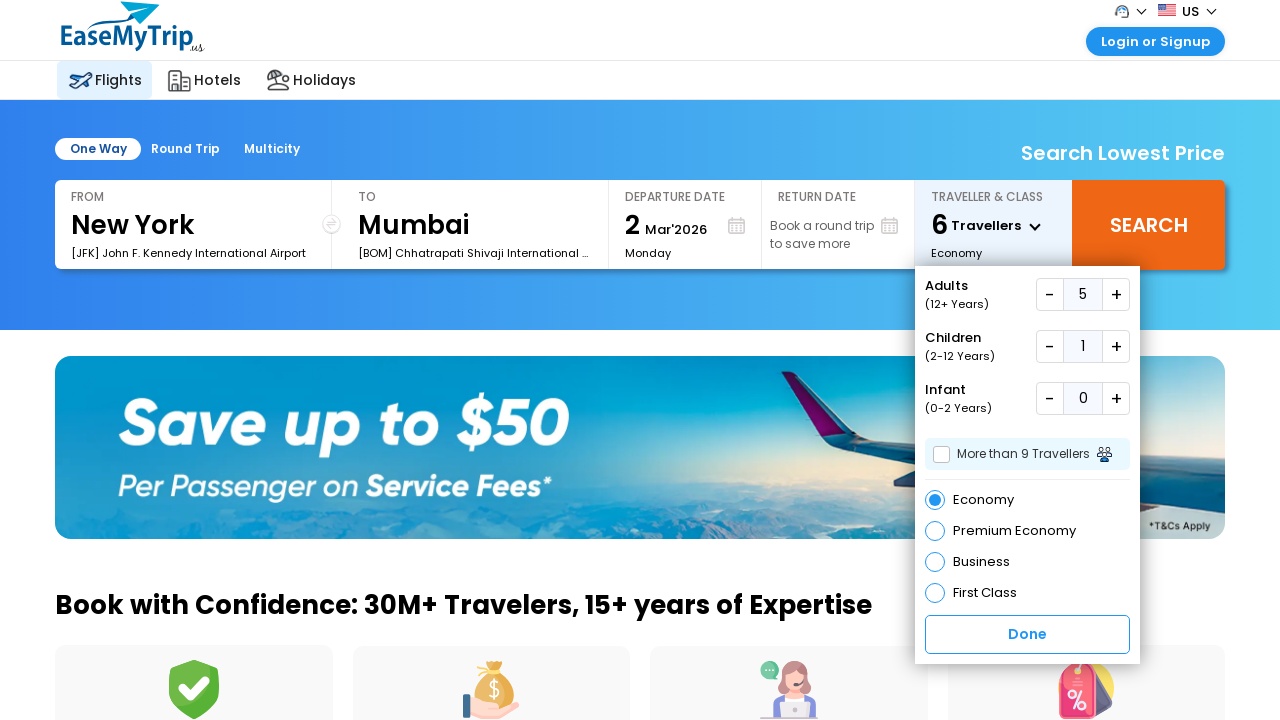

Waited before incrementing children count (iteration 2/3)
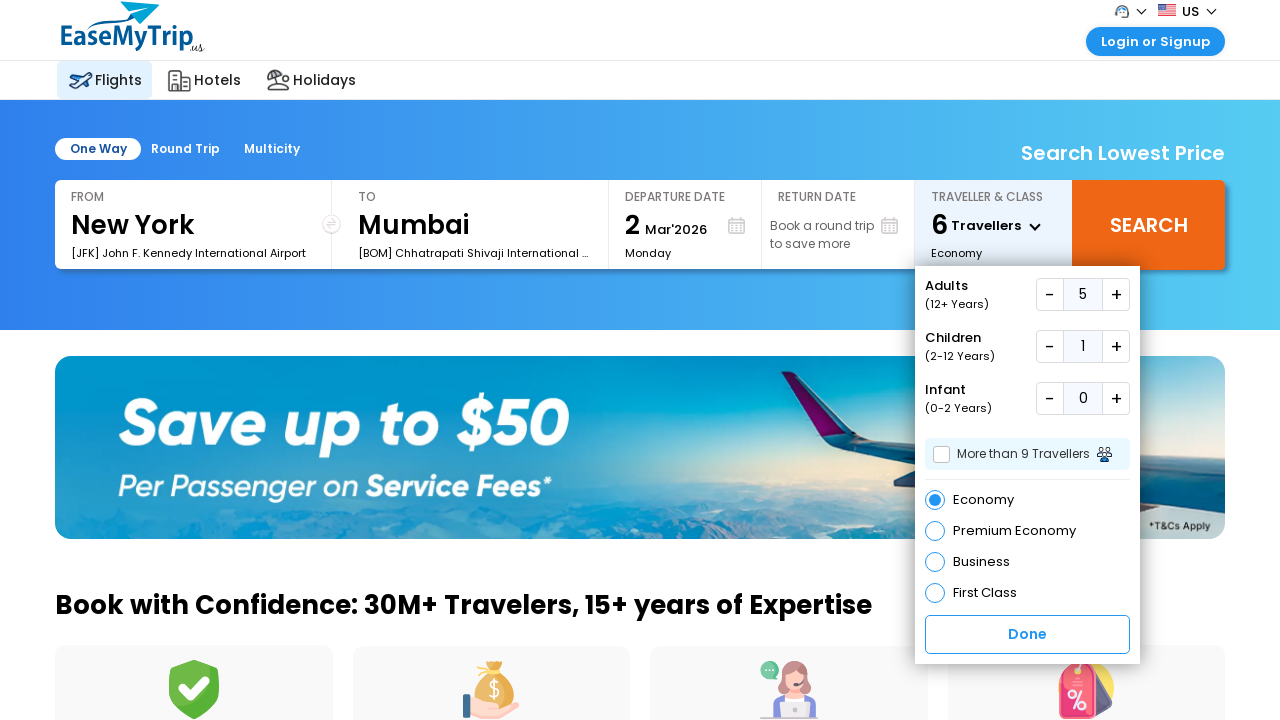

Clicked add button to increment children count (iteration 2/3) at (1116, 346) on button#add.add.plus_boxChd
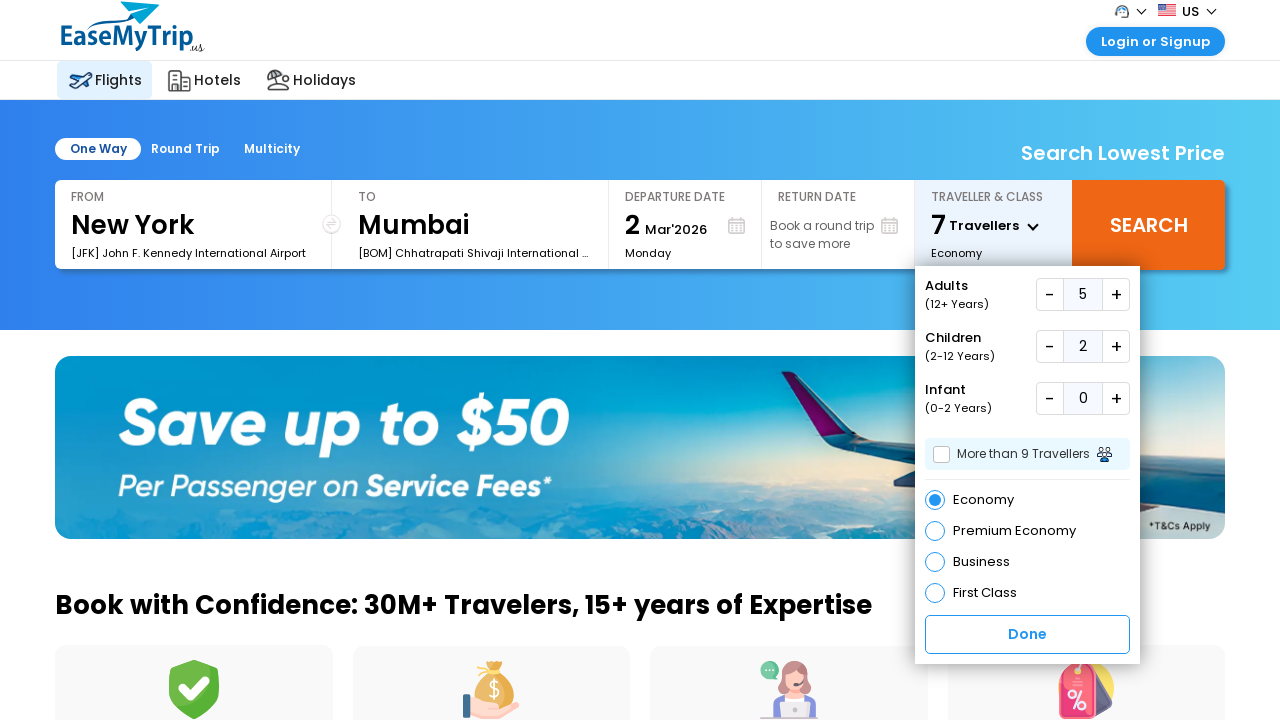

Waited before incrementing children count (iteration 3/3)
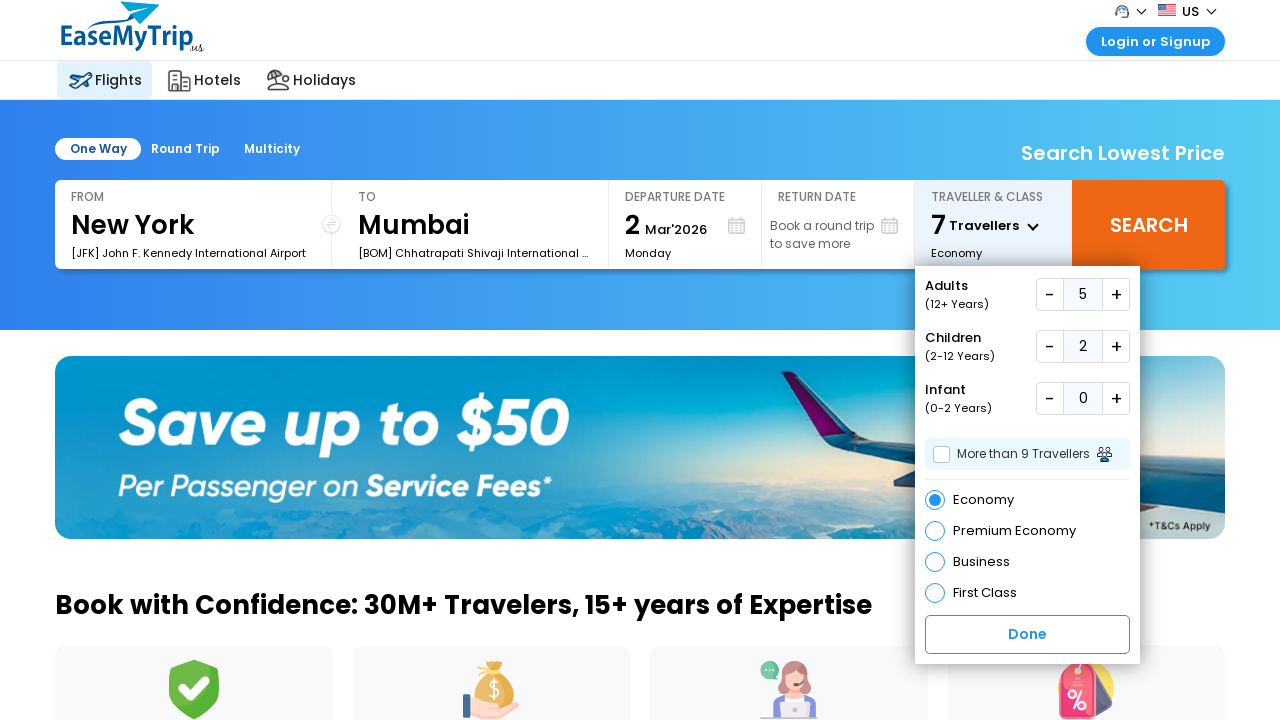

Clicked add button to increment children count (iteration 3/3) at (1116, 346) on button#add.add.plus_boxChd
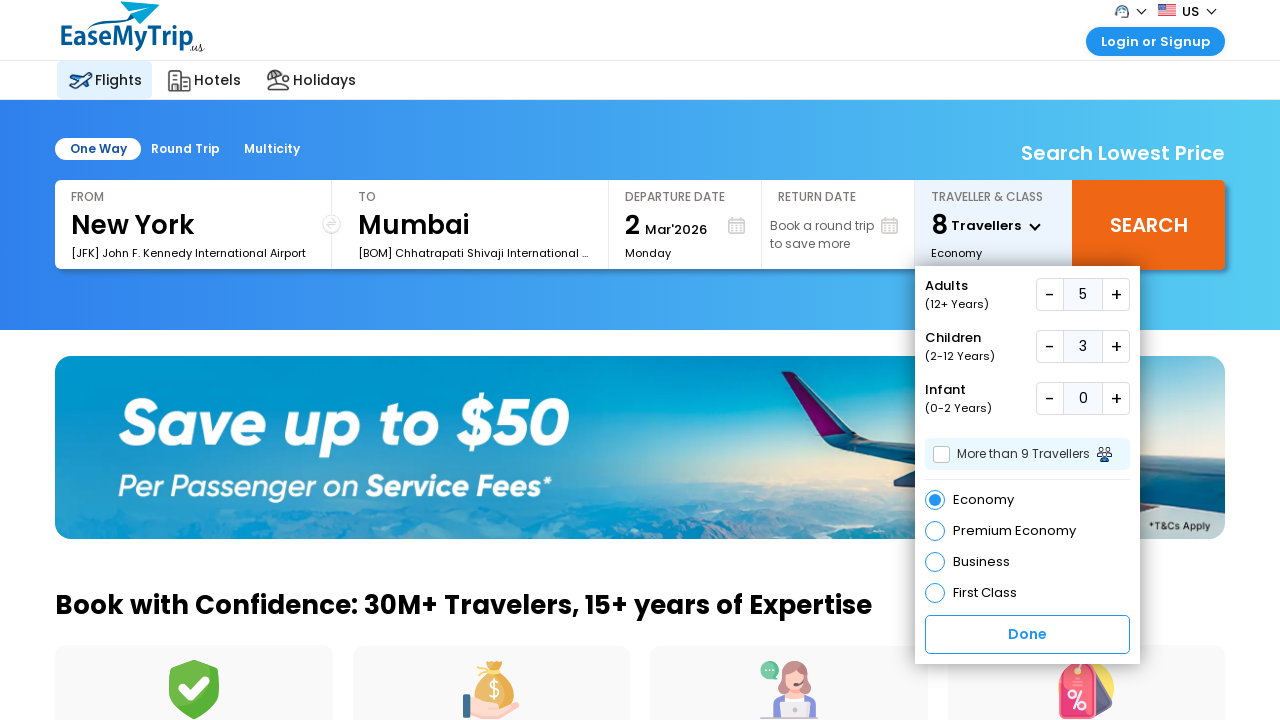

Waited before incrementing infants count (iteration 1/6)
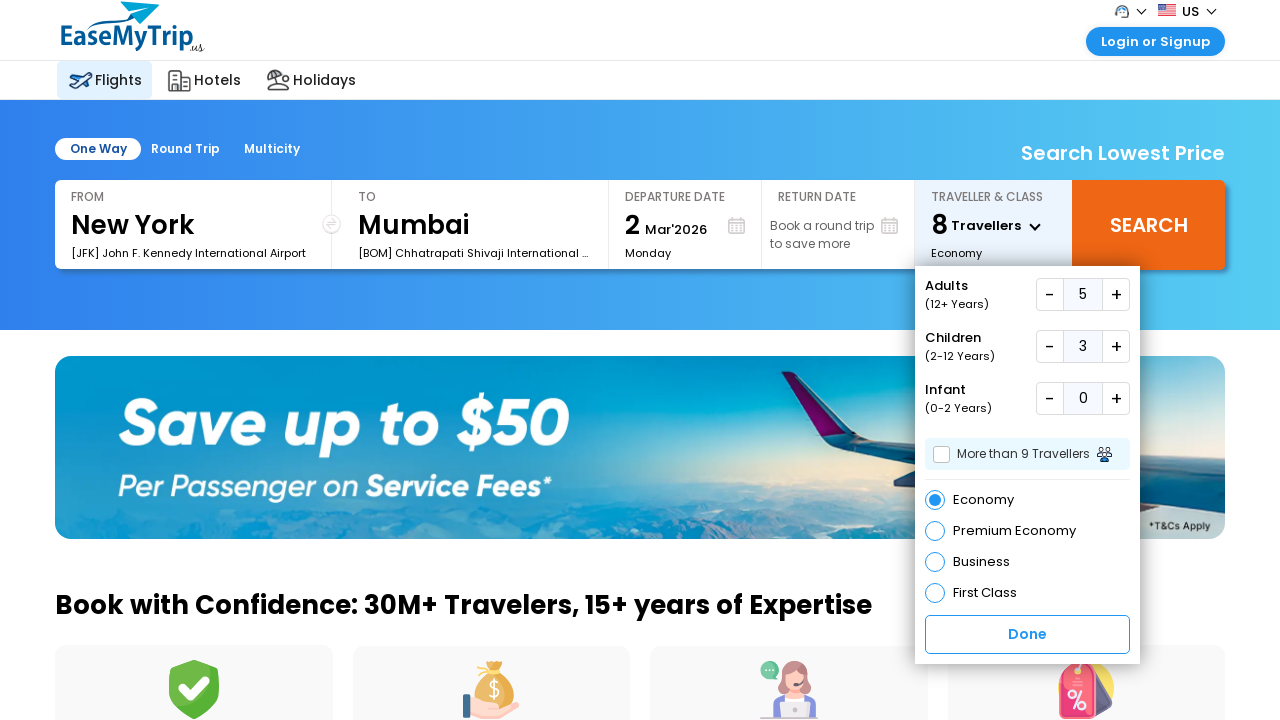

Clicked add button to increment infants count (iteration 1/6) at (1116, 398) on button#add.add.plus_box1Inf
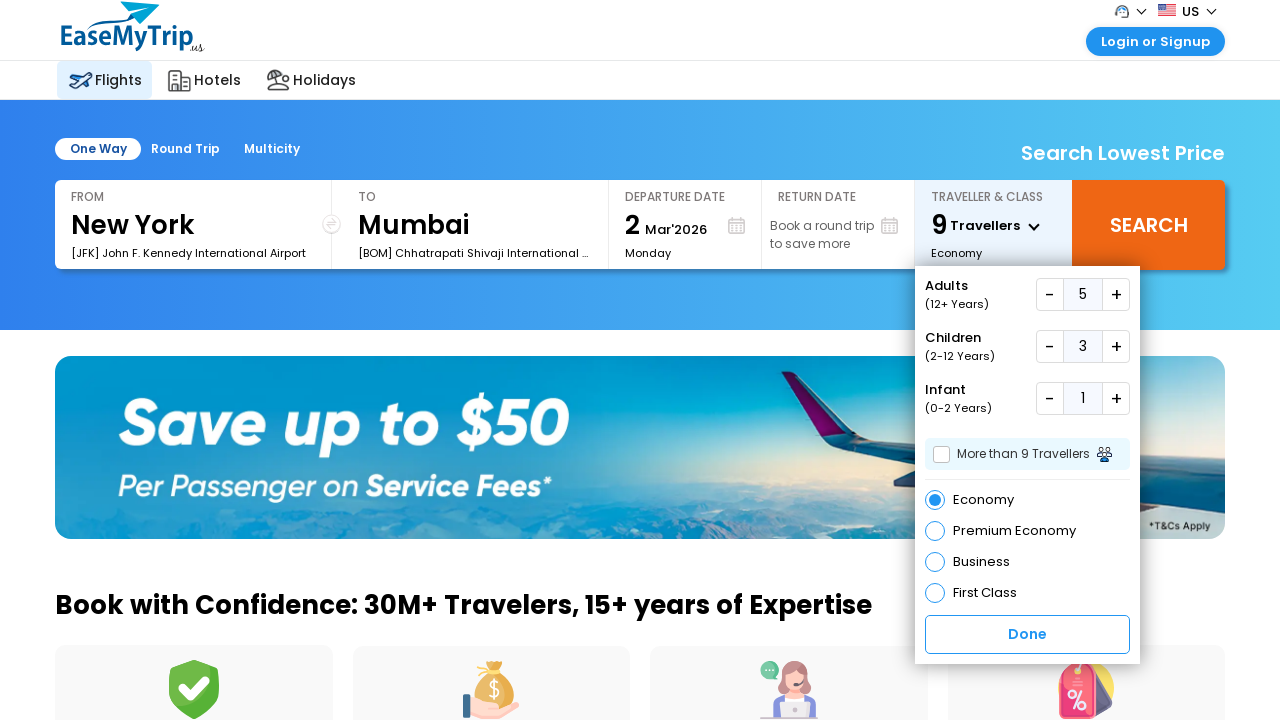

Waited before incrementing infants count (iteration 2/6)
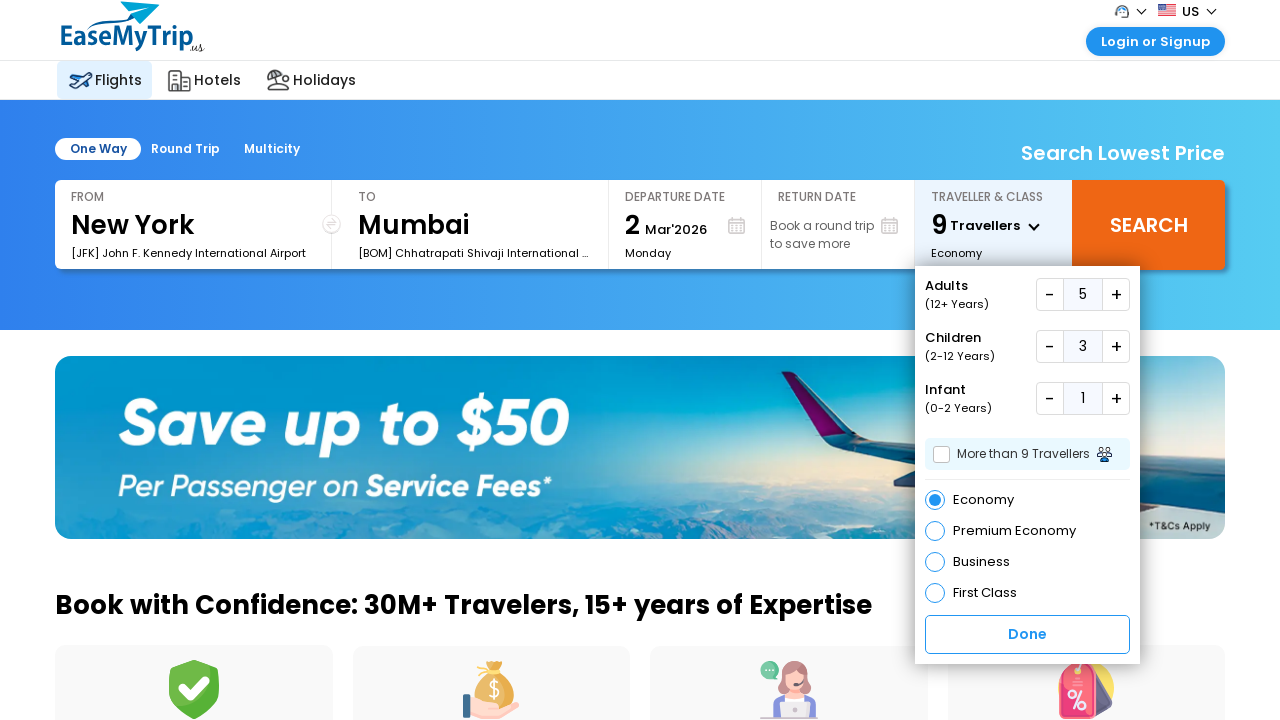

Clicked add button to increment infants count (iteration 2/6) at (1116, 398) on button#add.add.plus_box1Inf
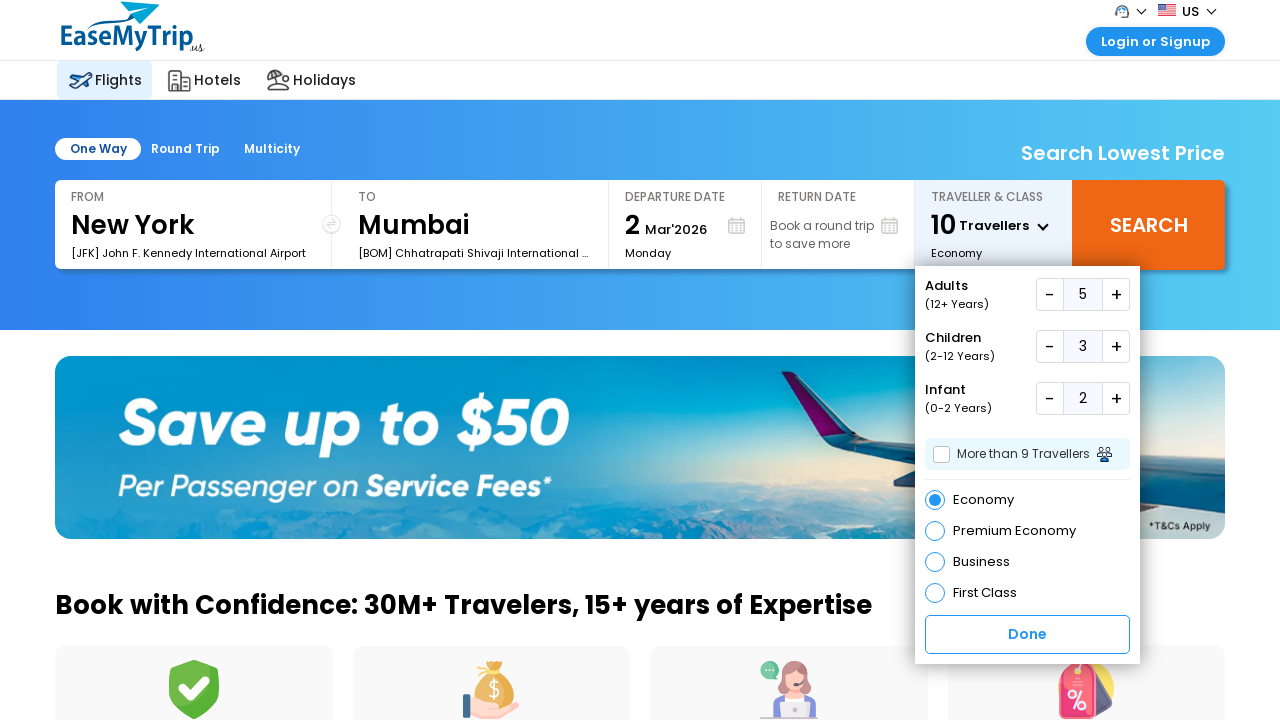

Waited before incrementing infants count (iteration 3/6)
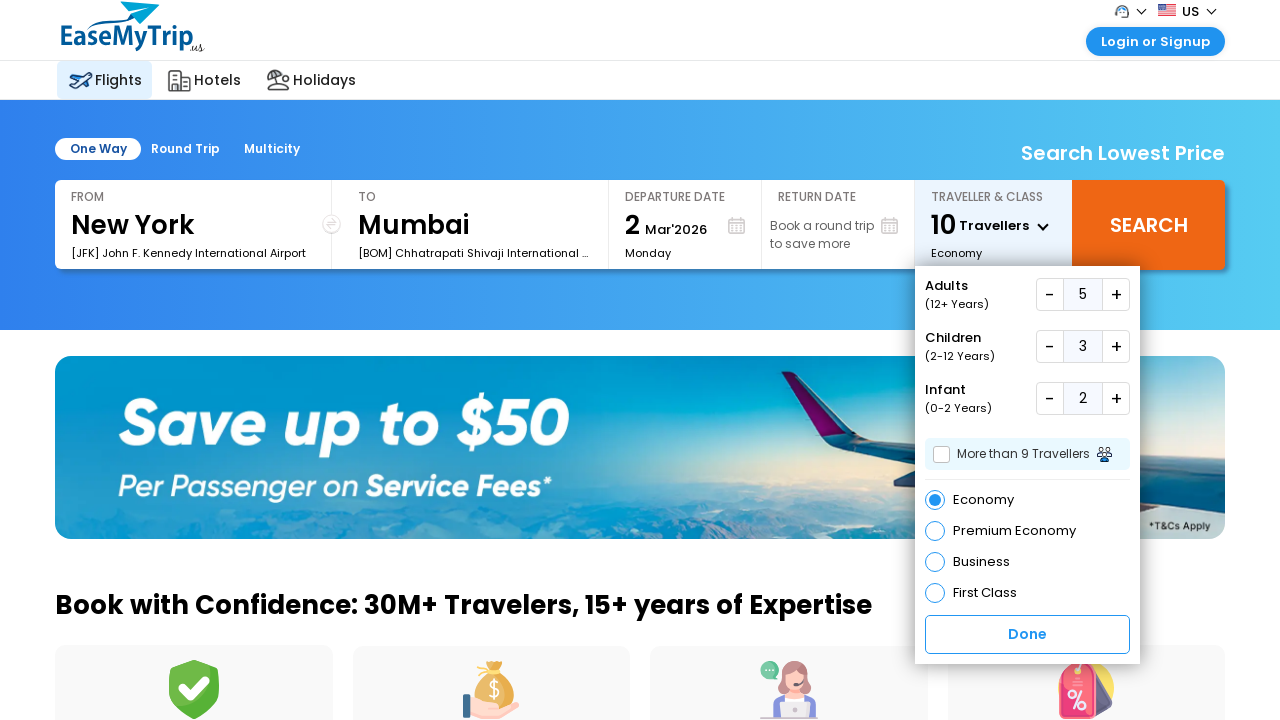

Clicked add button to increment infants count (iteration 3/6) at (1116, 398) on button#add.add.plus_box1Inf
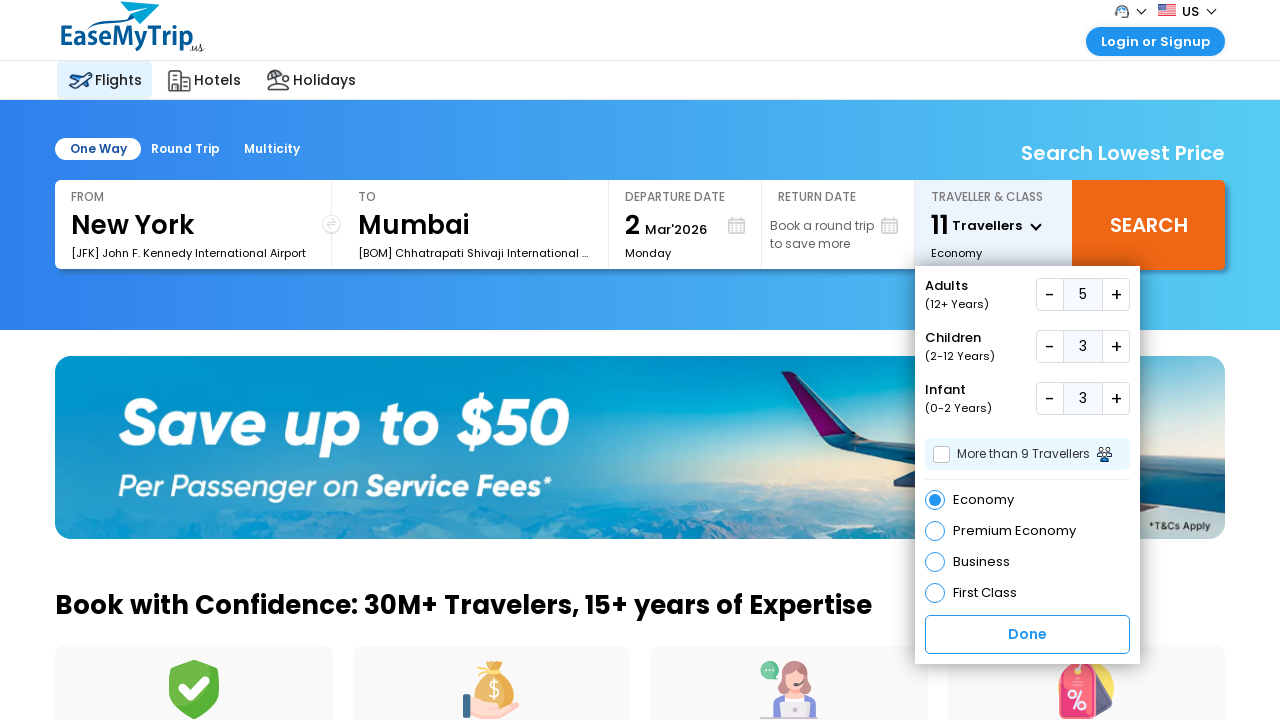

Waited before incrementing infants count (iteration 4/6)
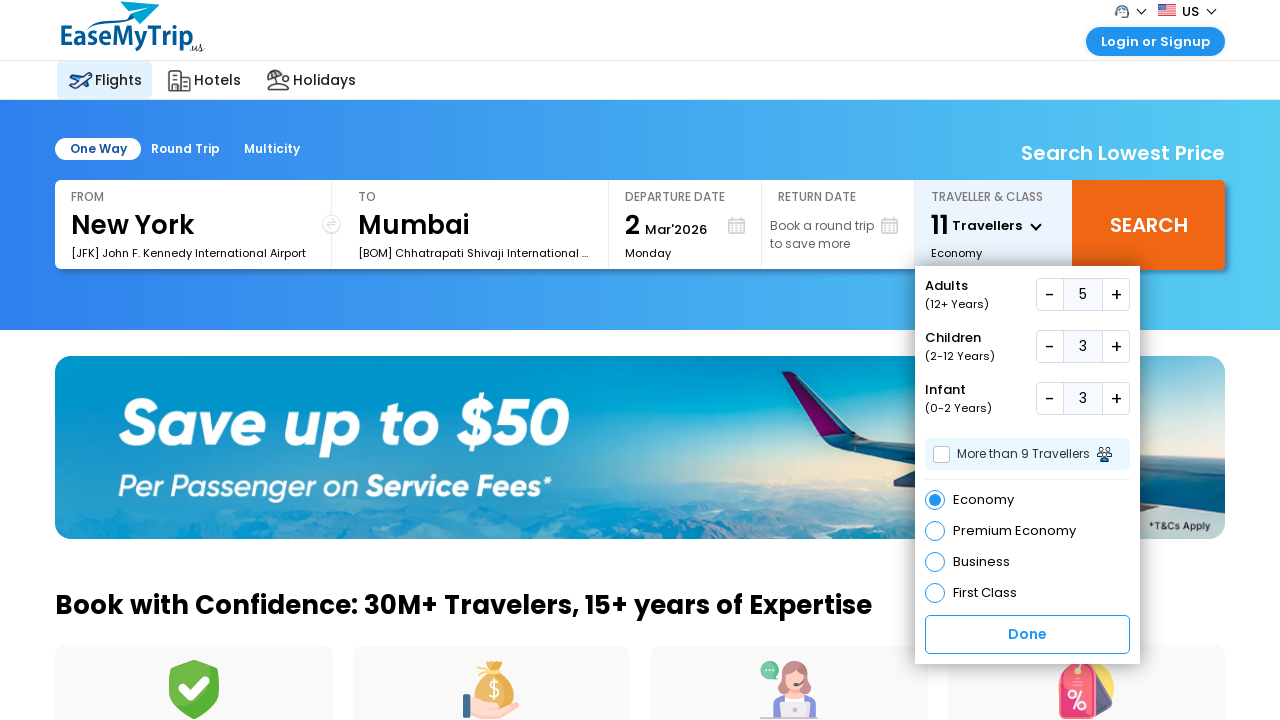

Clicked add button to increment infants count (iteration 4/6) at (1116, 398) on button#add.add.plus_box1Inf
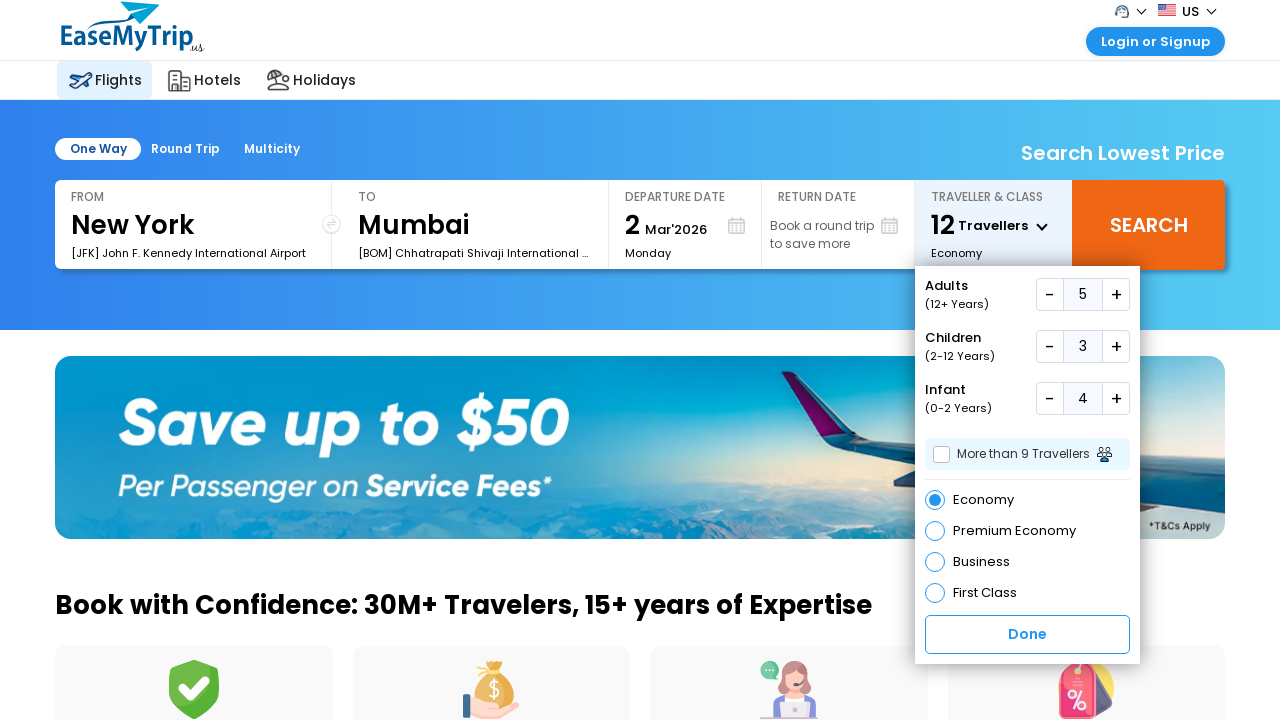

Waited before incrementing infants count (iteration 5/6)
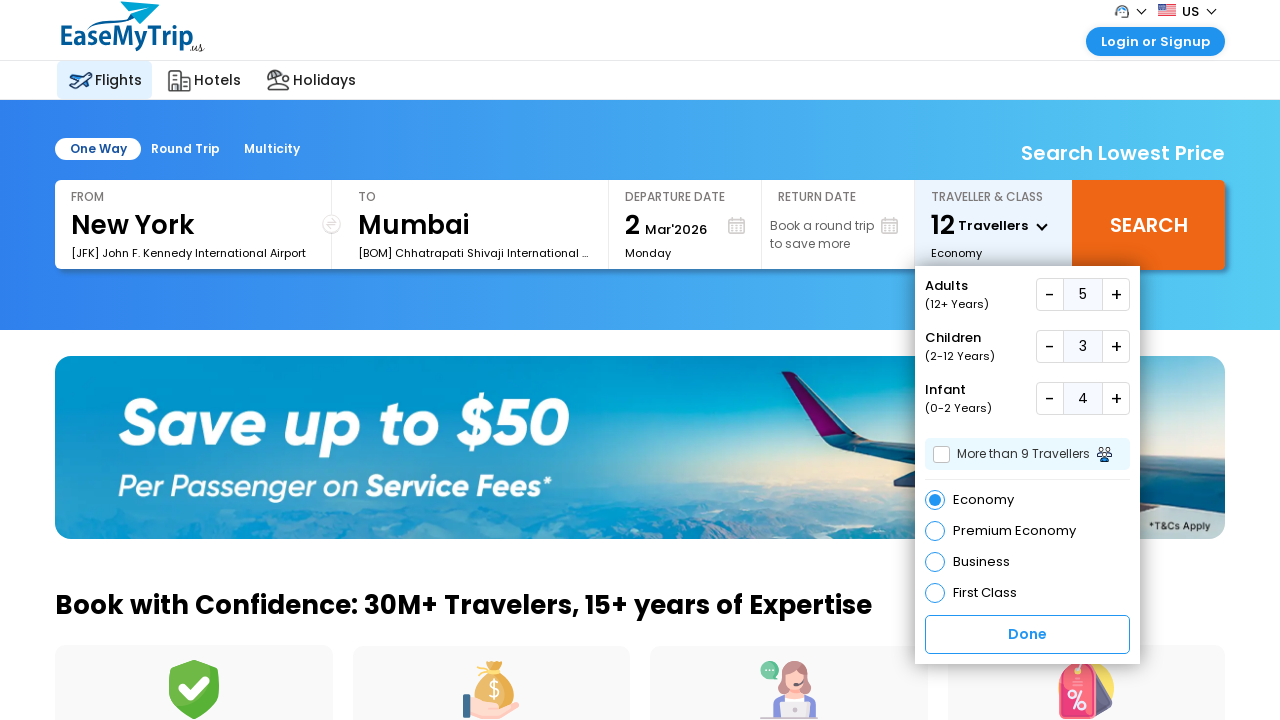

Clicked add button to increment infants count (iteration 5/6) at (1116, 398) on button#add.add.plus_box1Inf
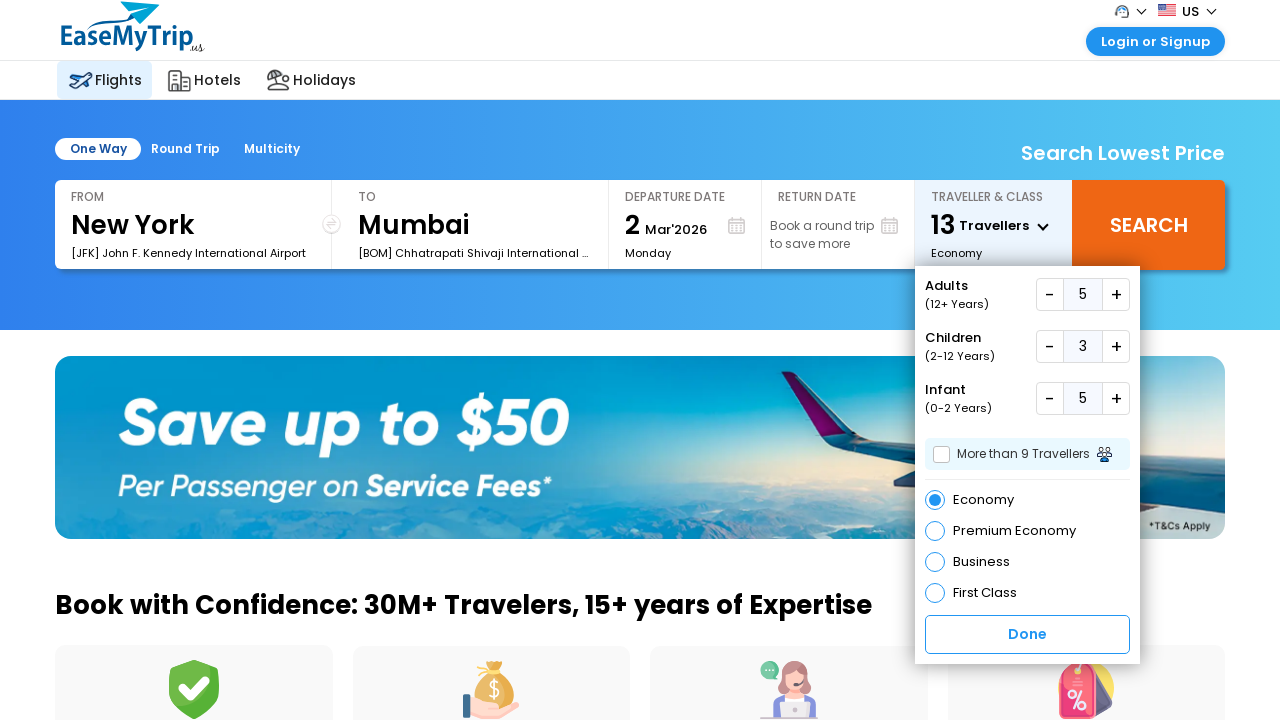

Waited before incrementing infants count (iteration 6/6)
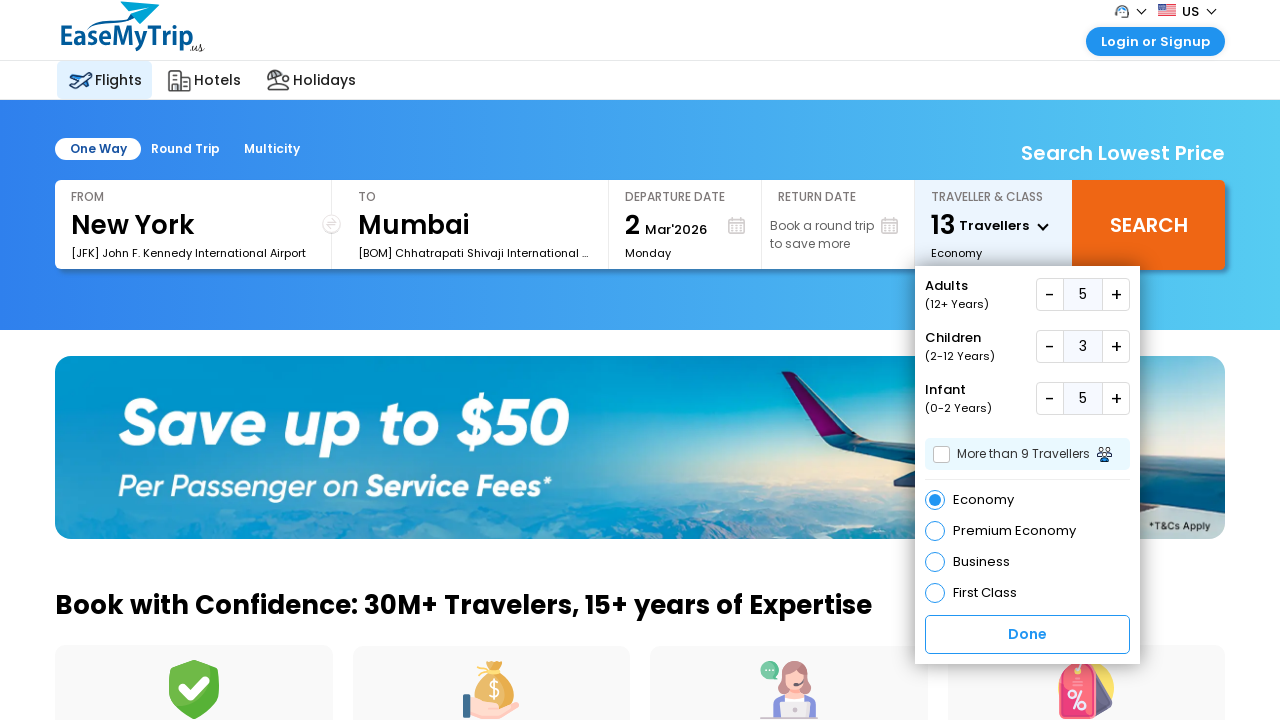

Clicked add button to increment infants count (iteration 6/6) at (1116, 398) on button#add.add.plus_box1Inf
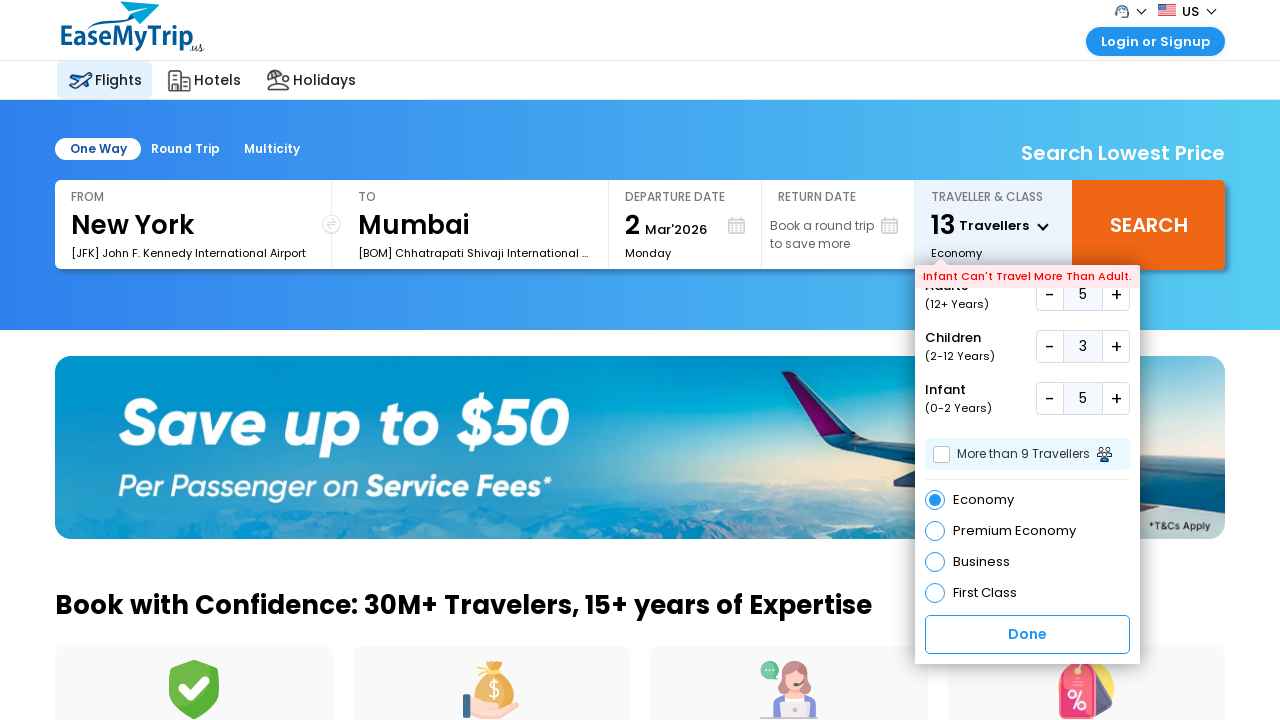

Waited before applying traveler selection
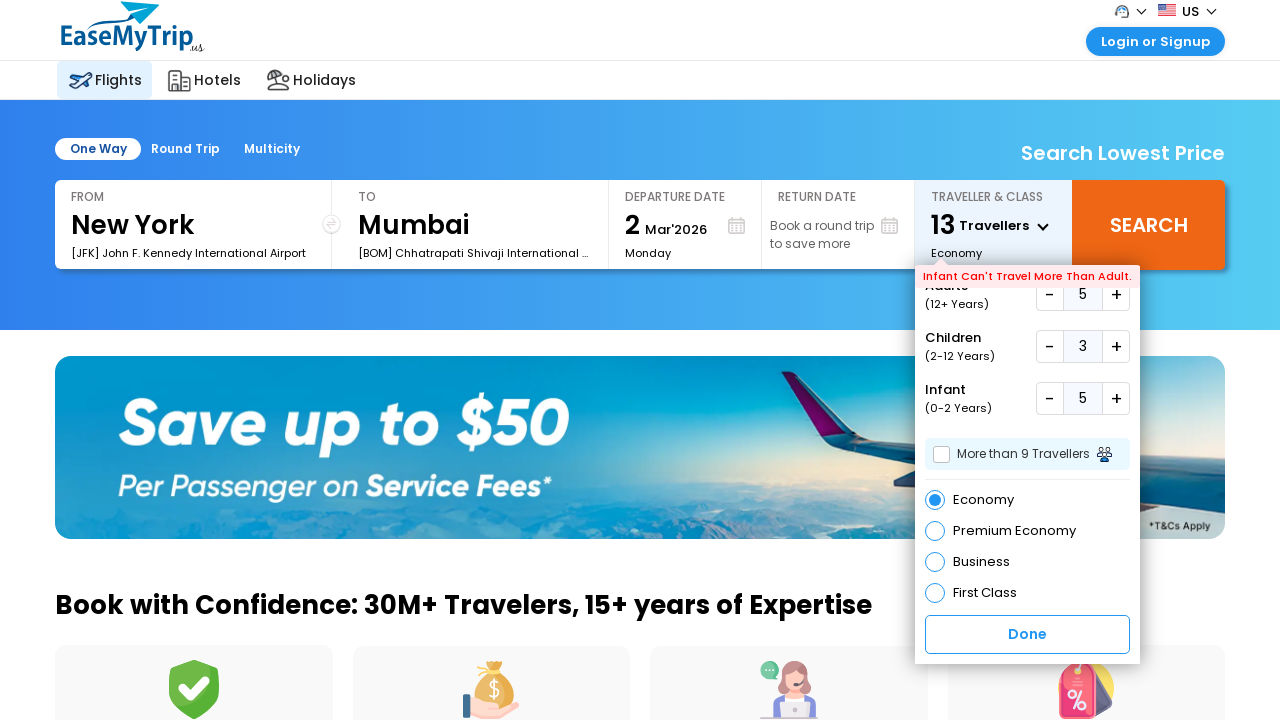

Clicked Done/Apply button to confirm traveler selection at (1028, 634) on #traveLer
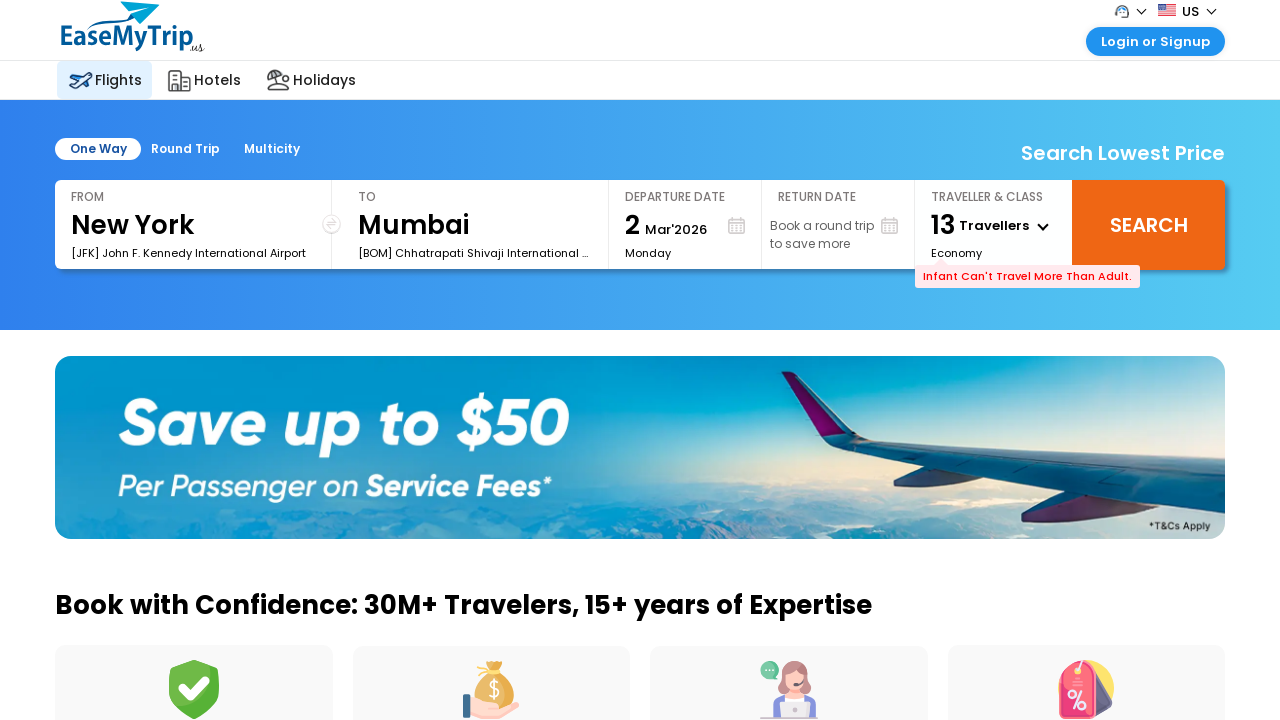

Waited for traveler picker to close and selection to apply
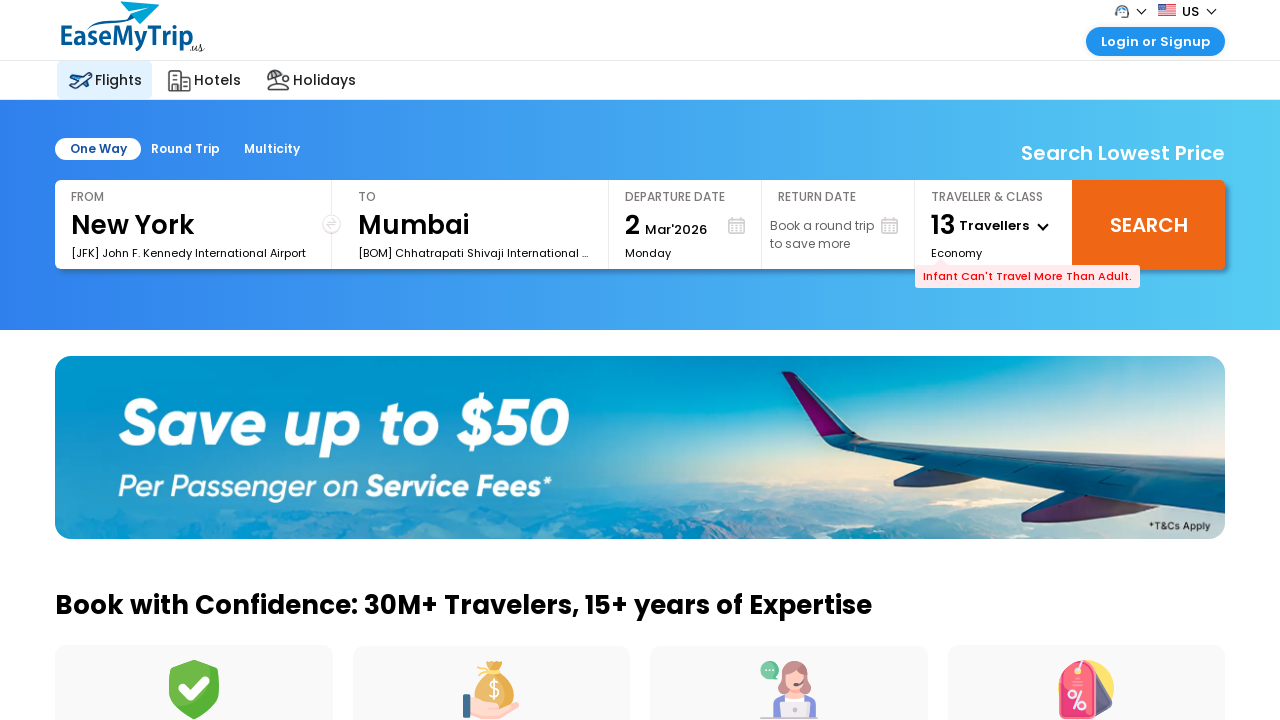

Retrieved final traveler count from dropdown display
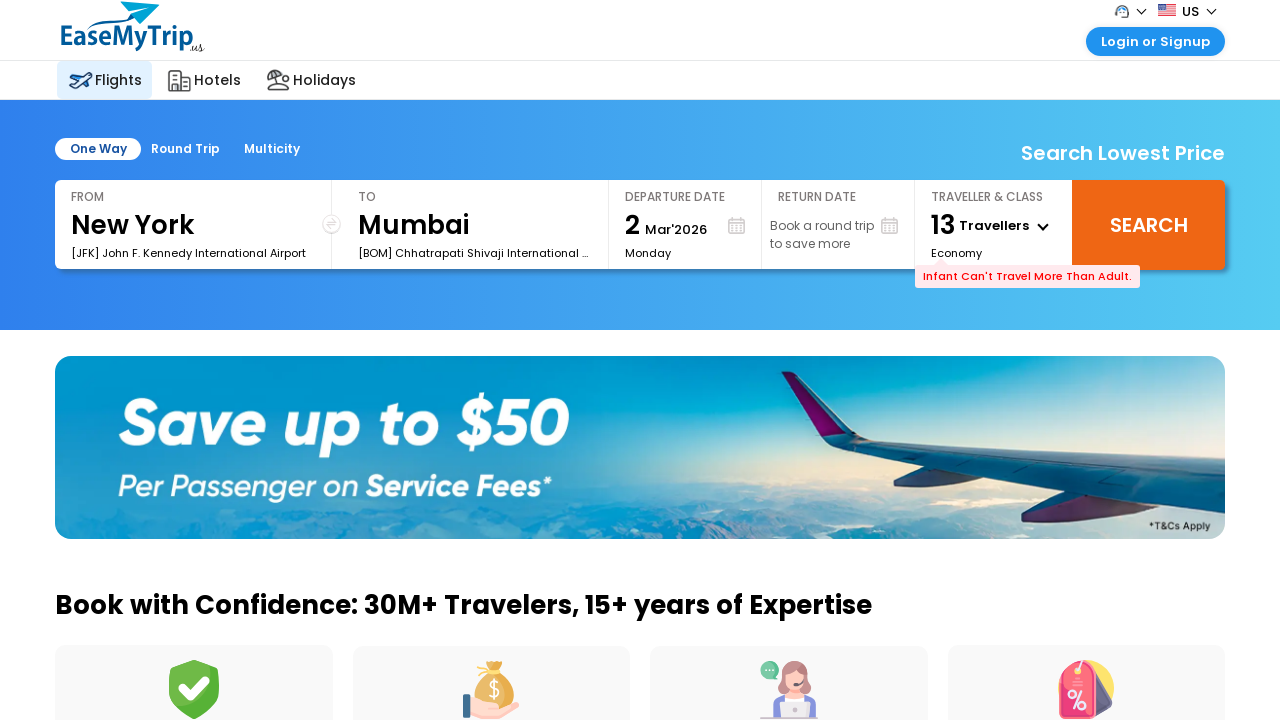

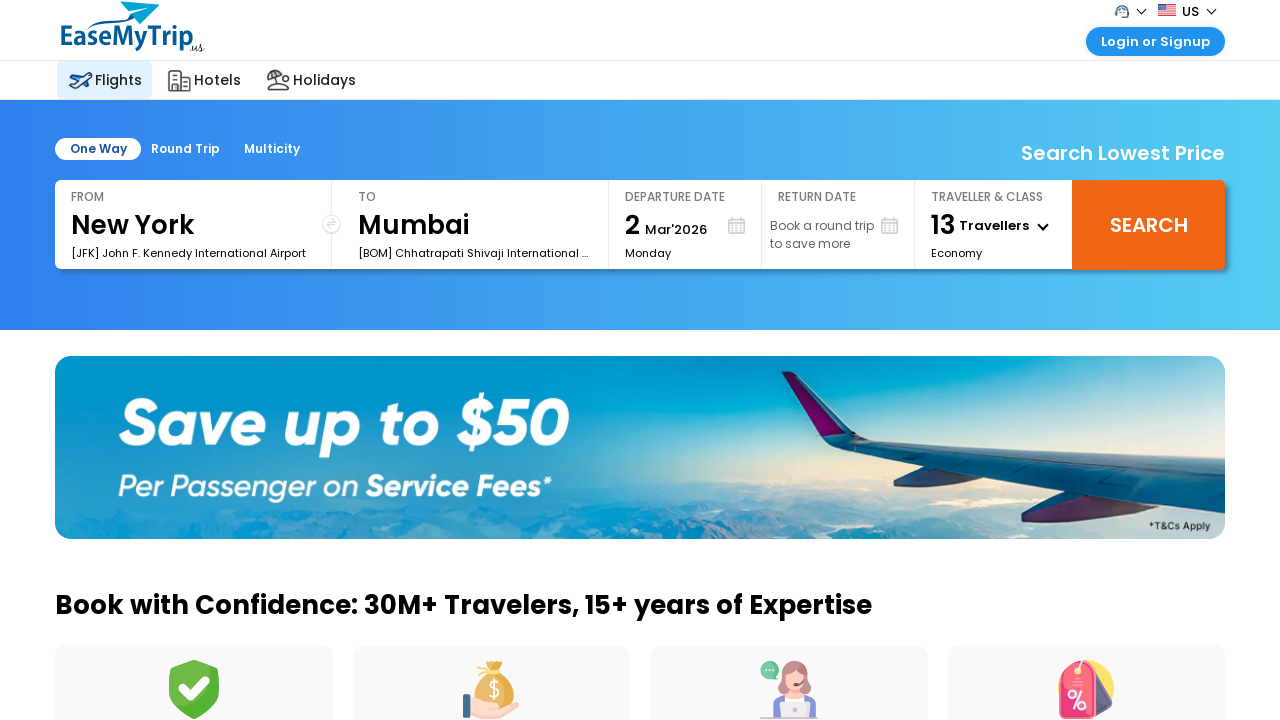